Tests AJAX functionality by clicking a button that triggers an asynchronous request and waiting for a success message element to become visible.

Starting URL: http://uitestingplayground.com/ajax

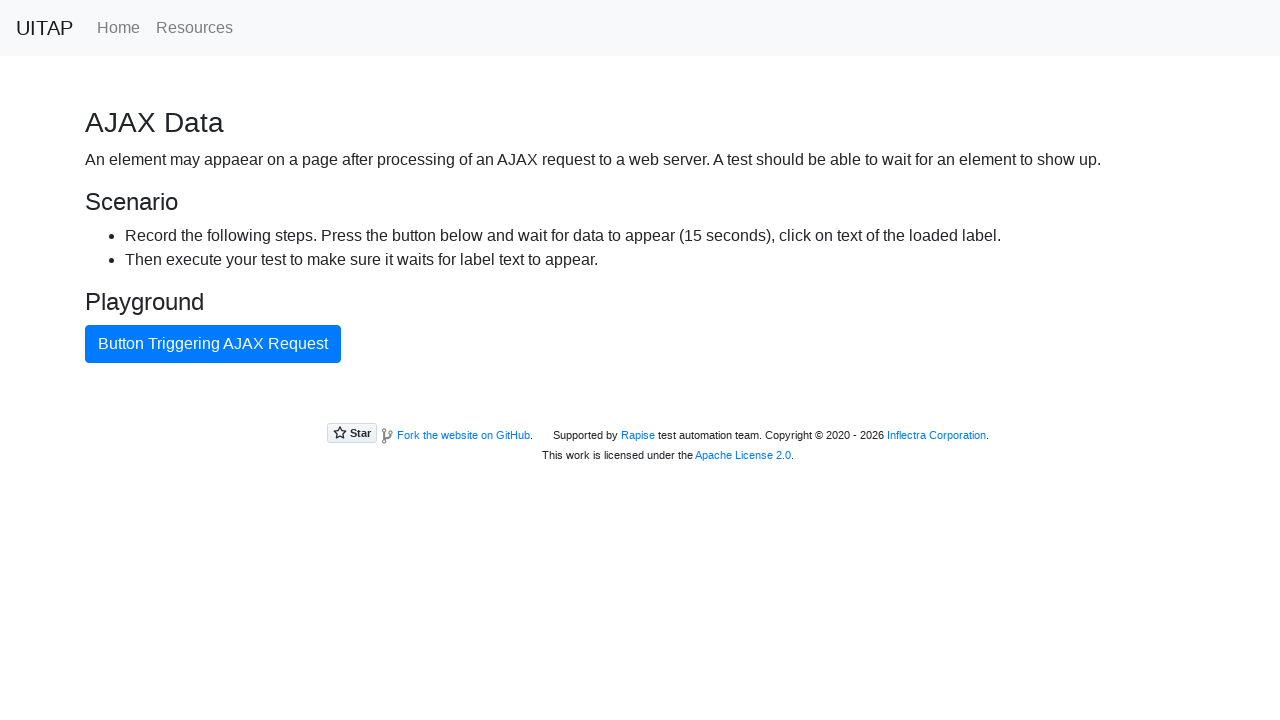

Navigated to AJAX test page
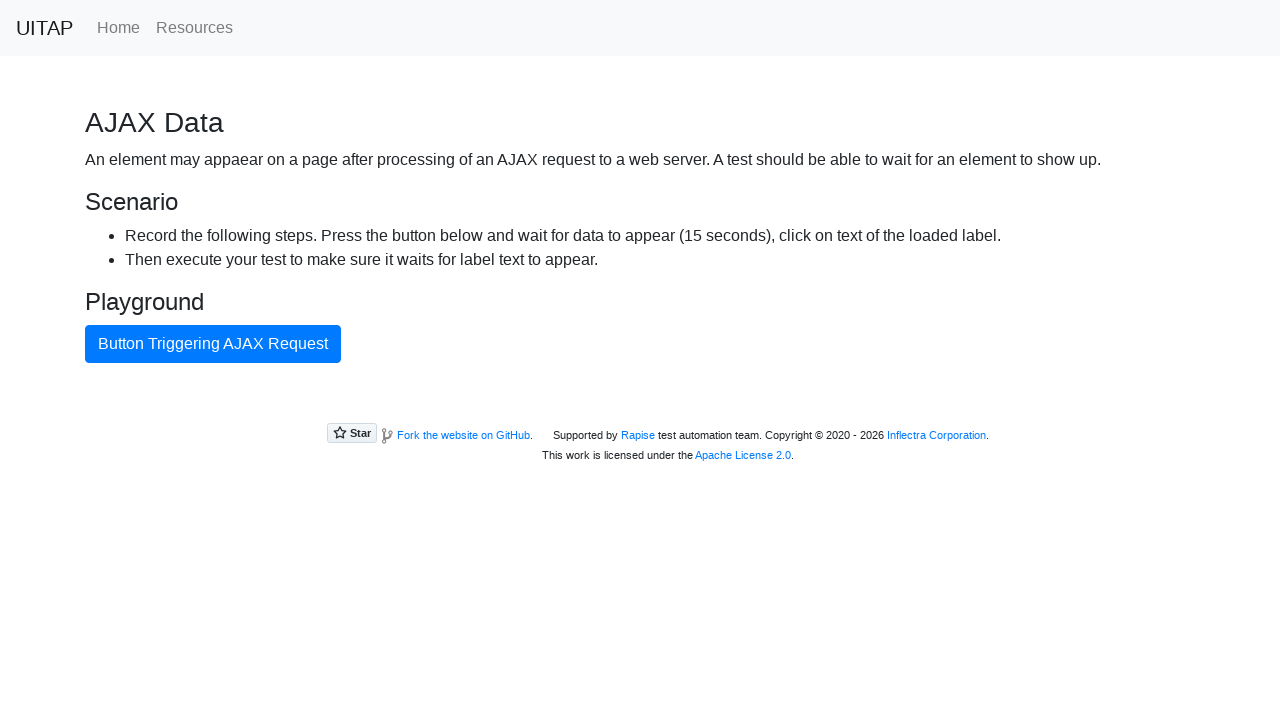

Clicked AJAX button to trigger asynchronous request at (213, 344) on #ajaxButton
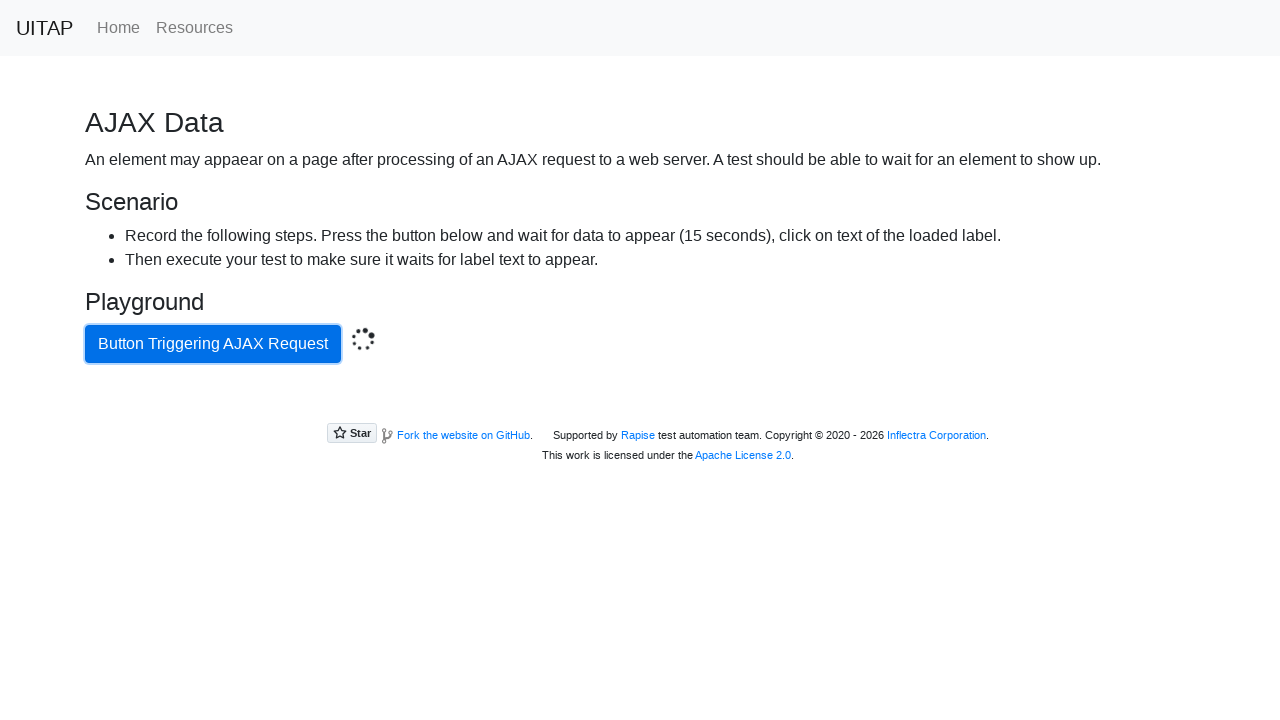

Success message element became visible
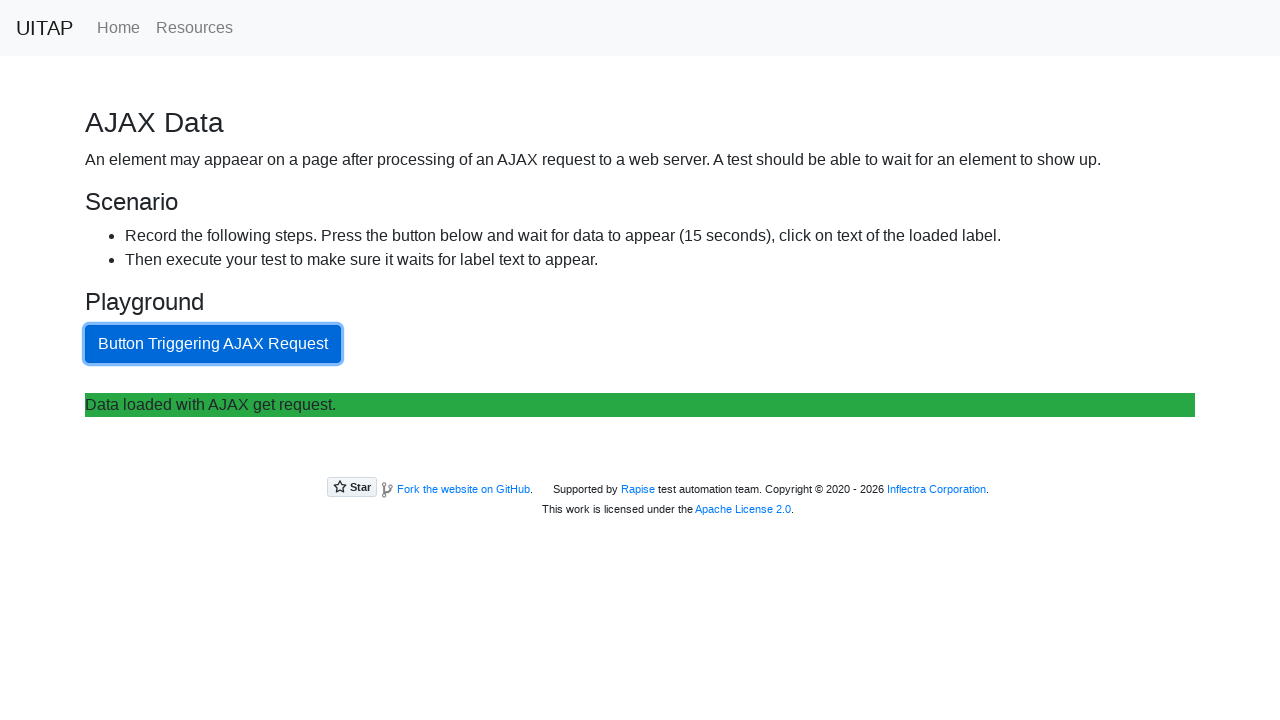

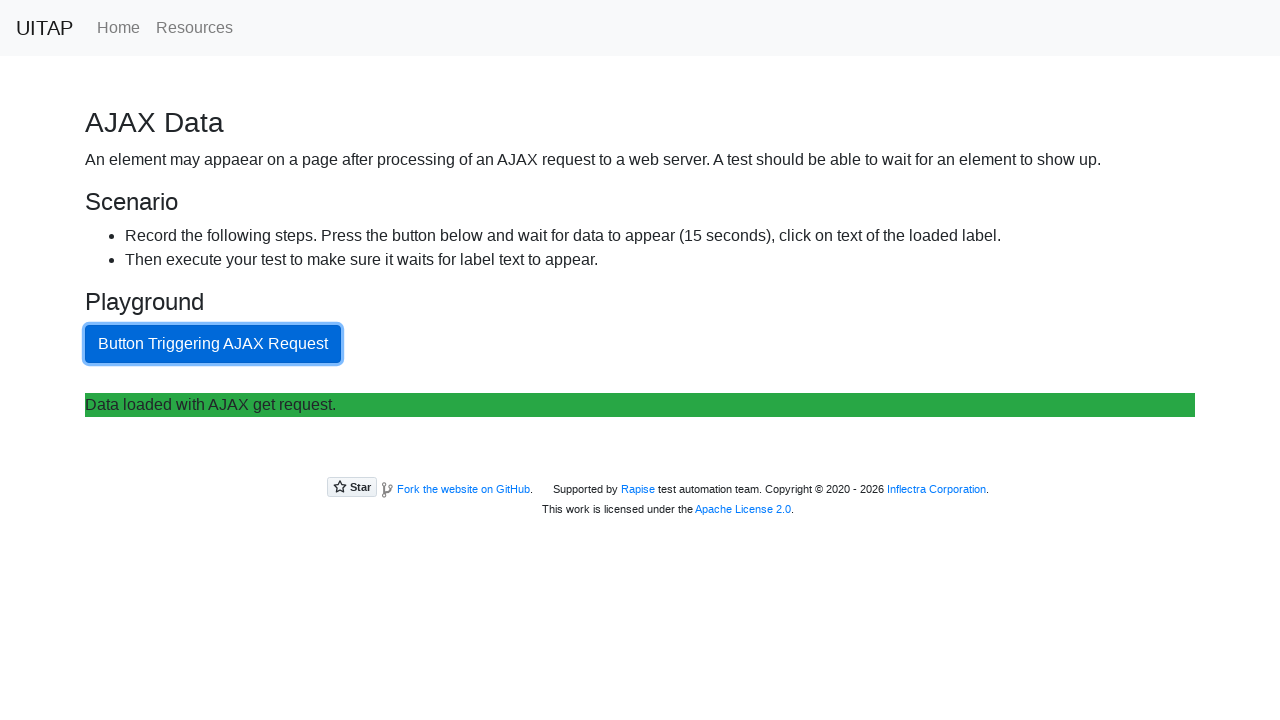